Tests W3Schools search functionality by entering "Python" in the search box and pressing Enter to submit

Starting URL: https://www.w3schools.com/

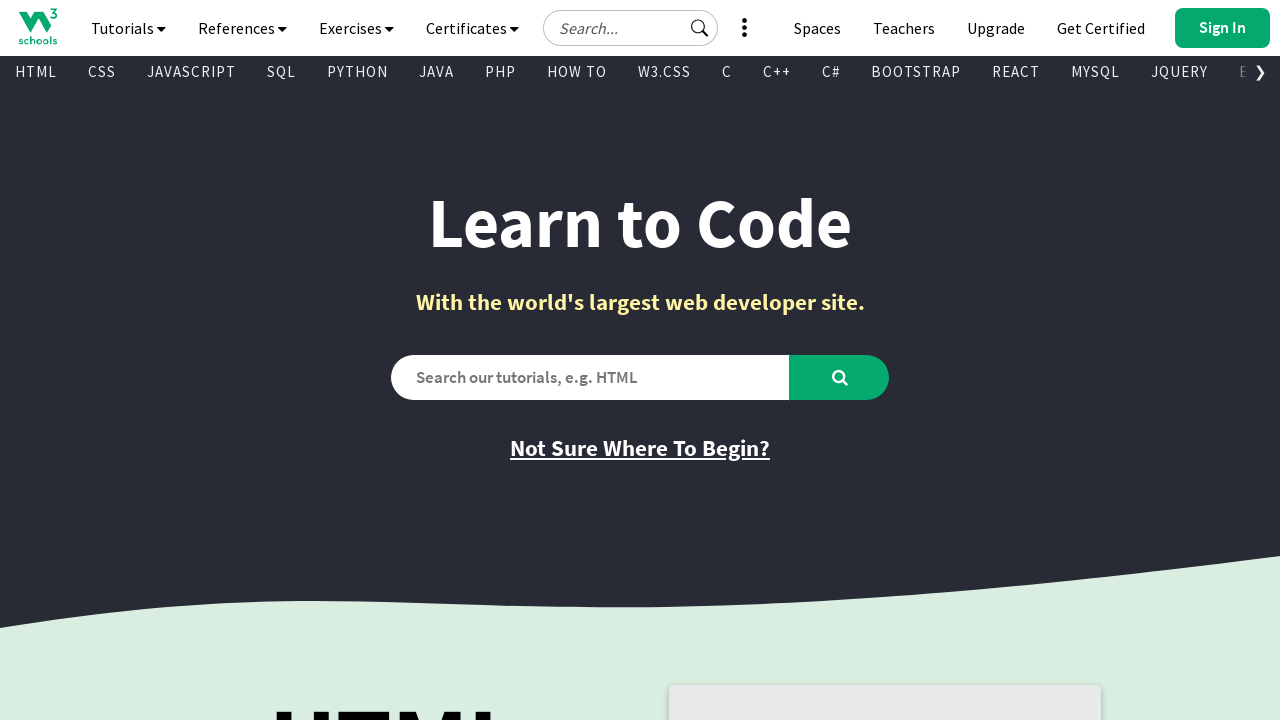

Filled search box with 'Python' on //*[@id="search2"]
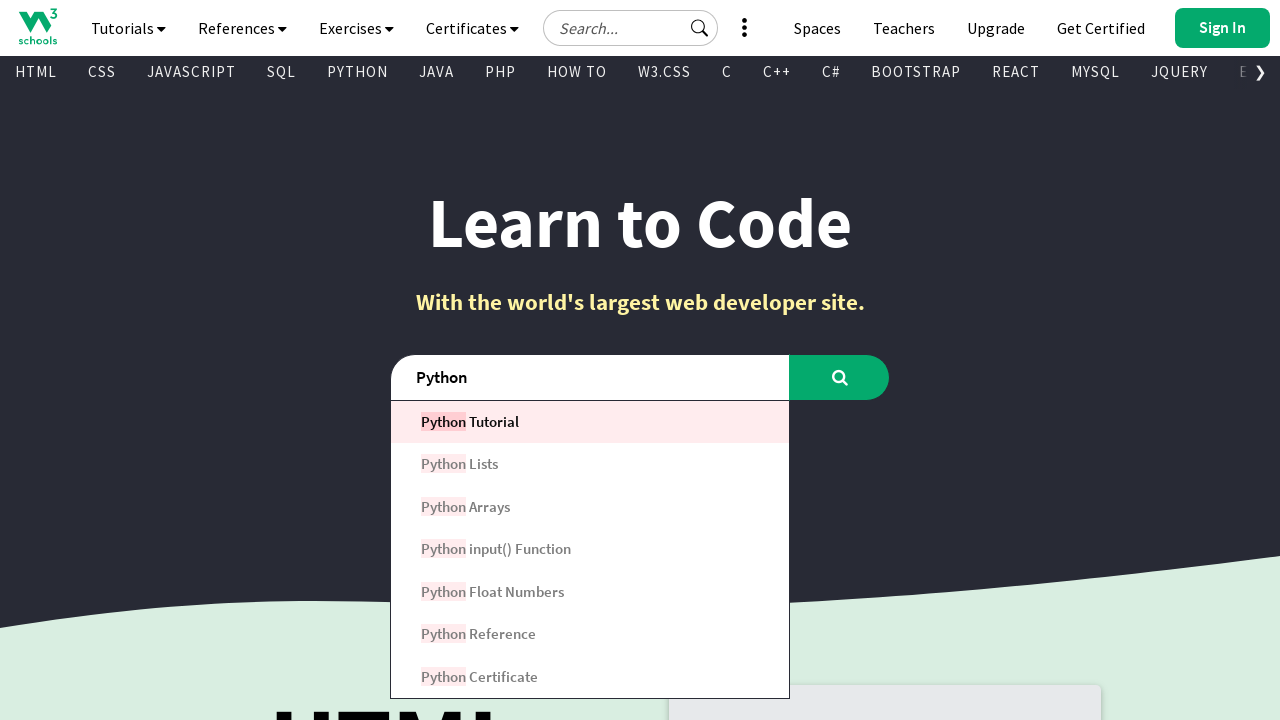

Pressed Enter to submit search query on //*[@id="search2"]
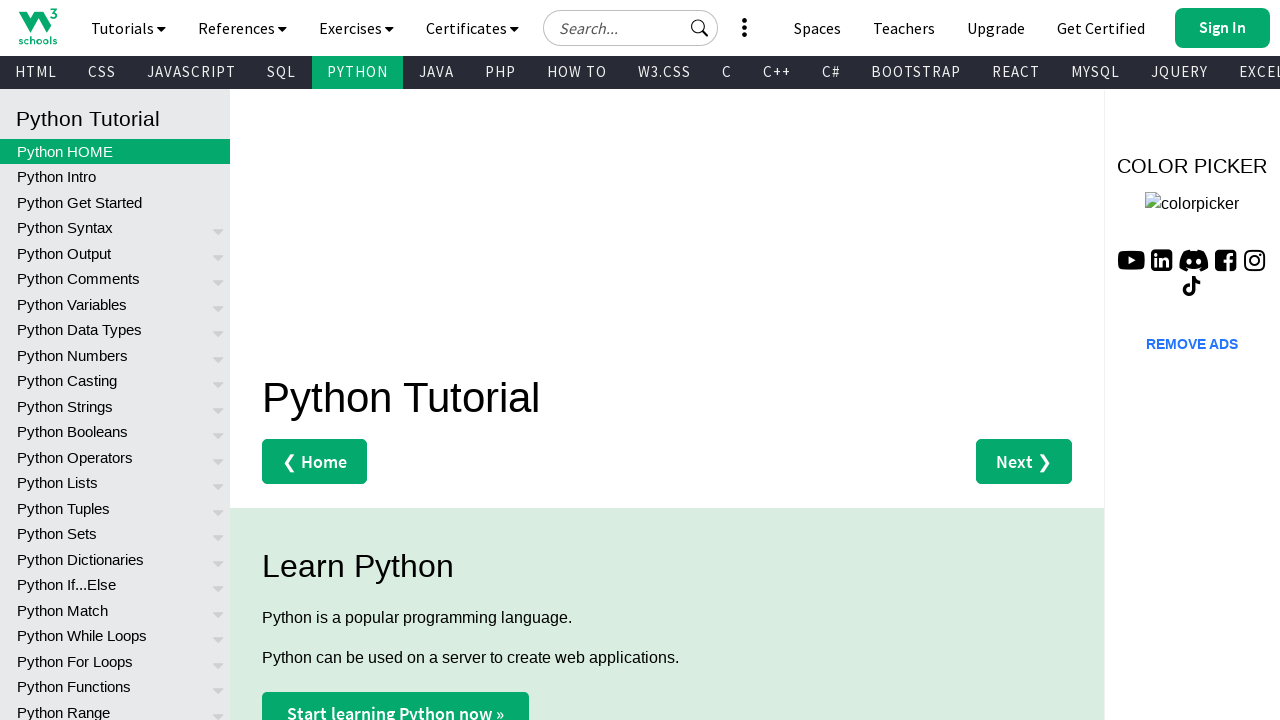

Search results loaded and network idle
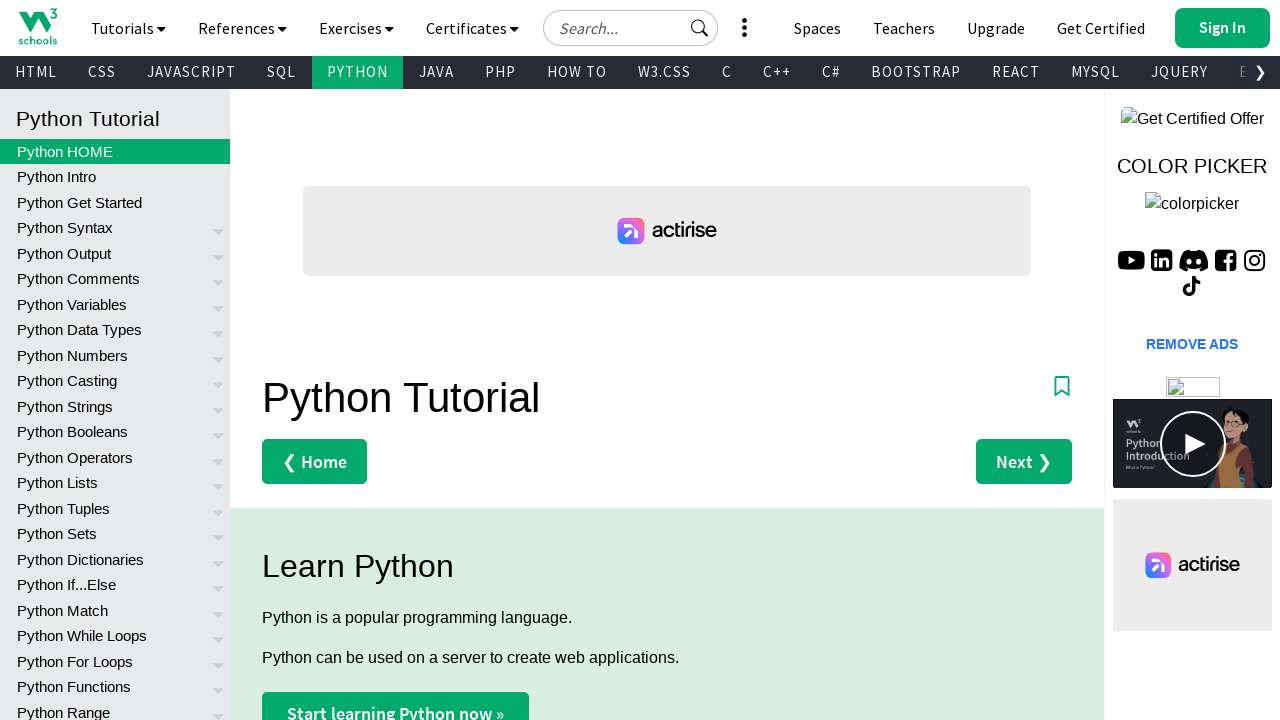

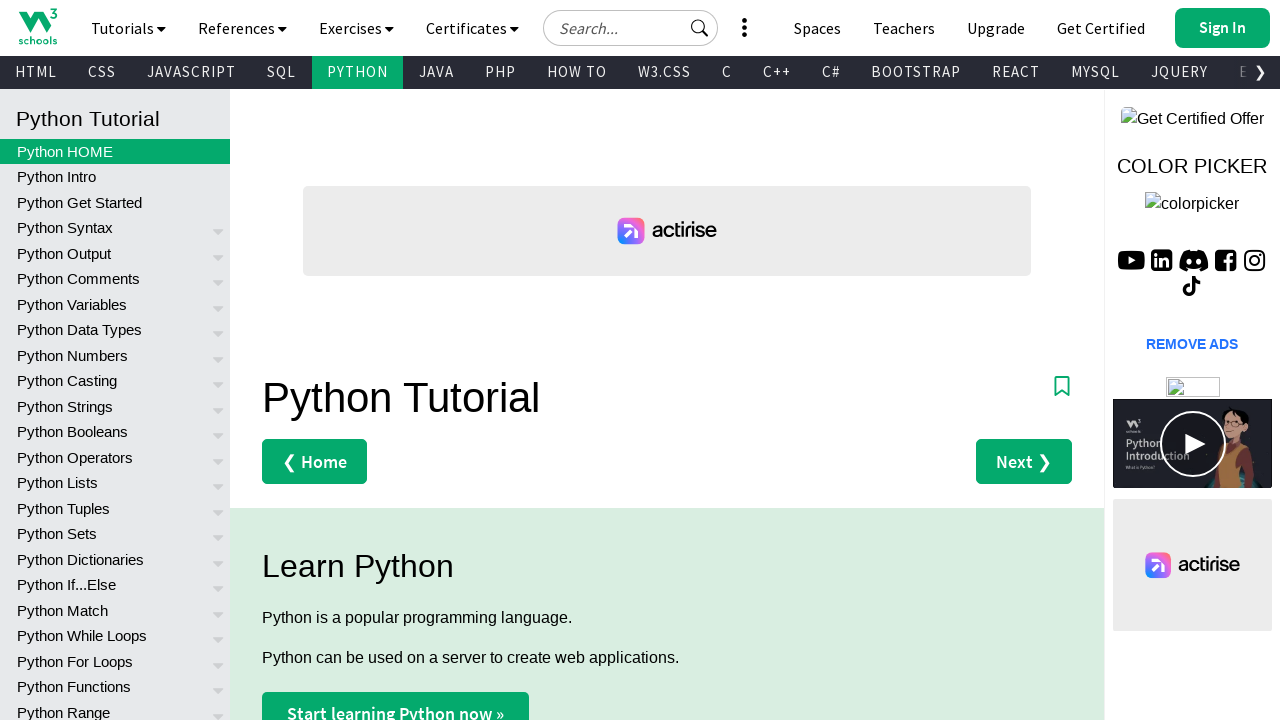